Tests browser prompt alert functionality by navigating to a tab, triggering a prompt alert, entering text into it, and accepting the alert.

Starting URL: http://demo.automationtesting.in/Alerts.html

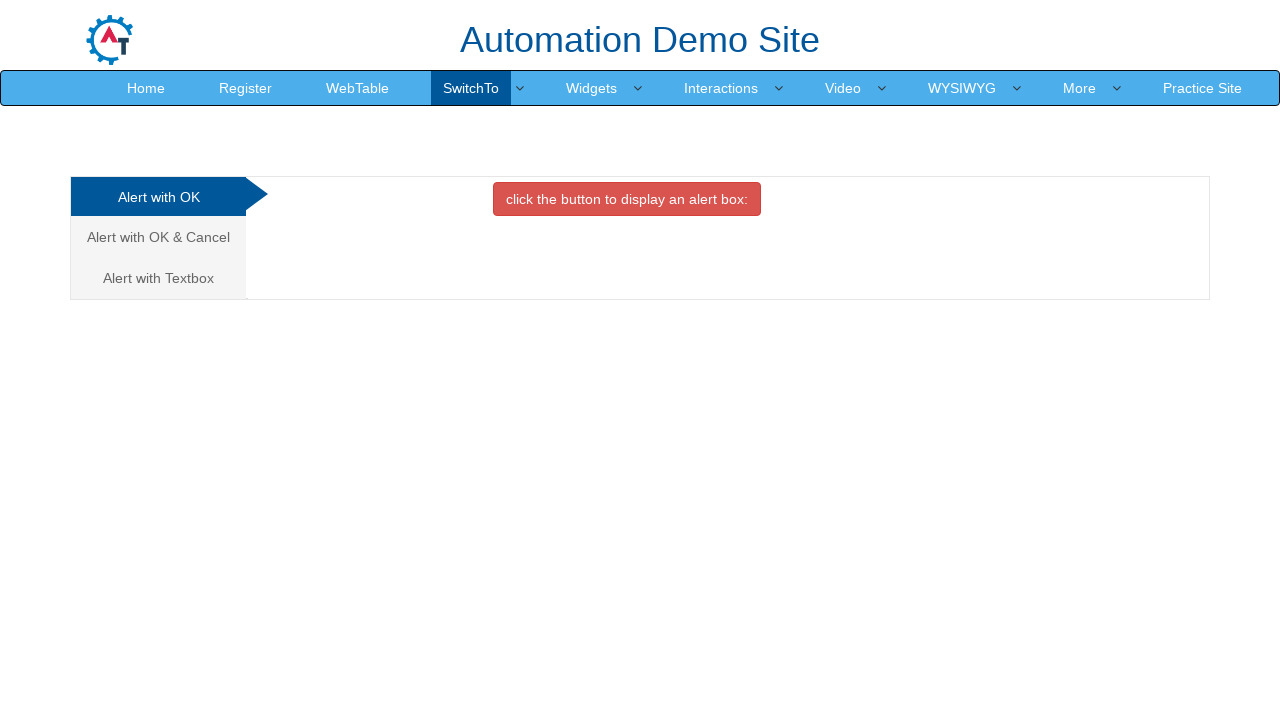

Clicked on the third tab (Alert with Textbox) at (158, 278) on (//a[@class='analystic'])[3]
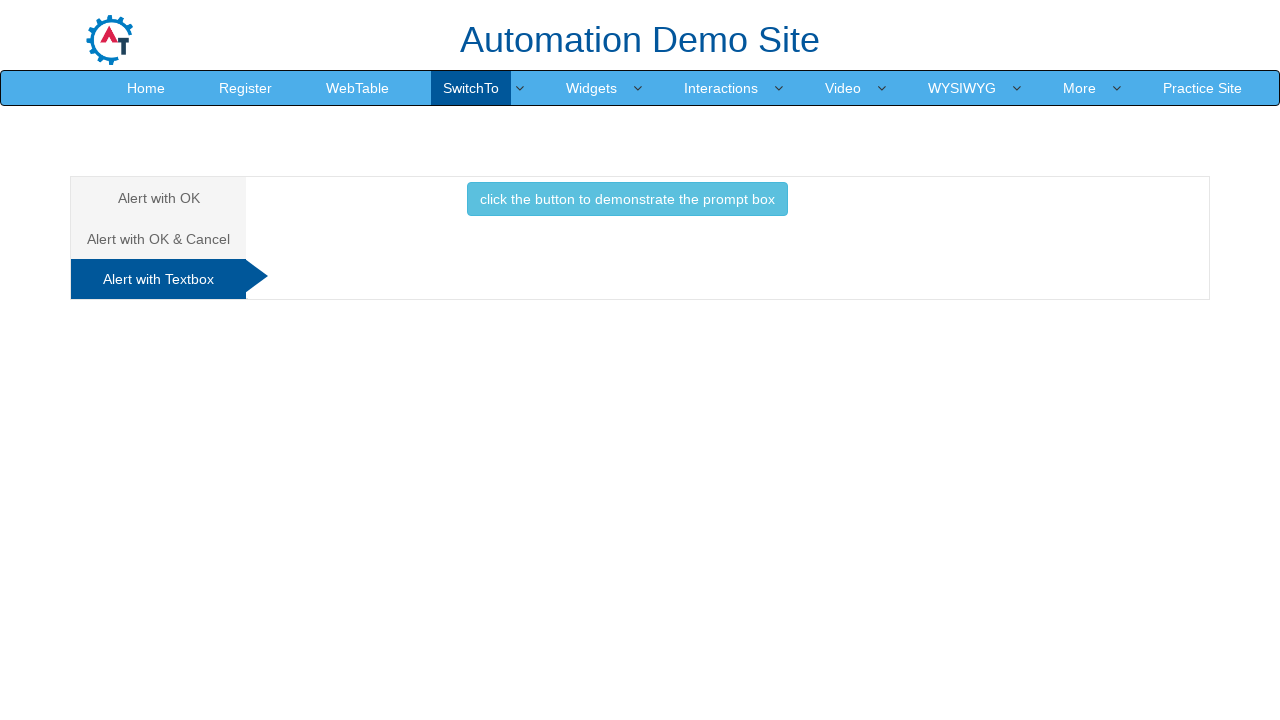

Clicked the button to trigger the prompt alert at (627, 199) on xpath=//button[@class='btn btn-info']
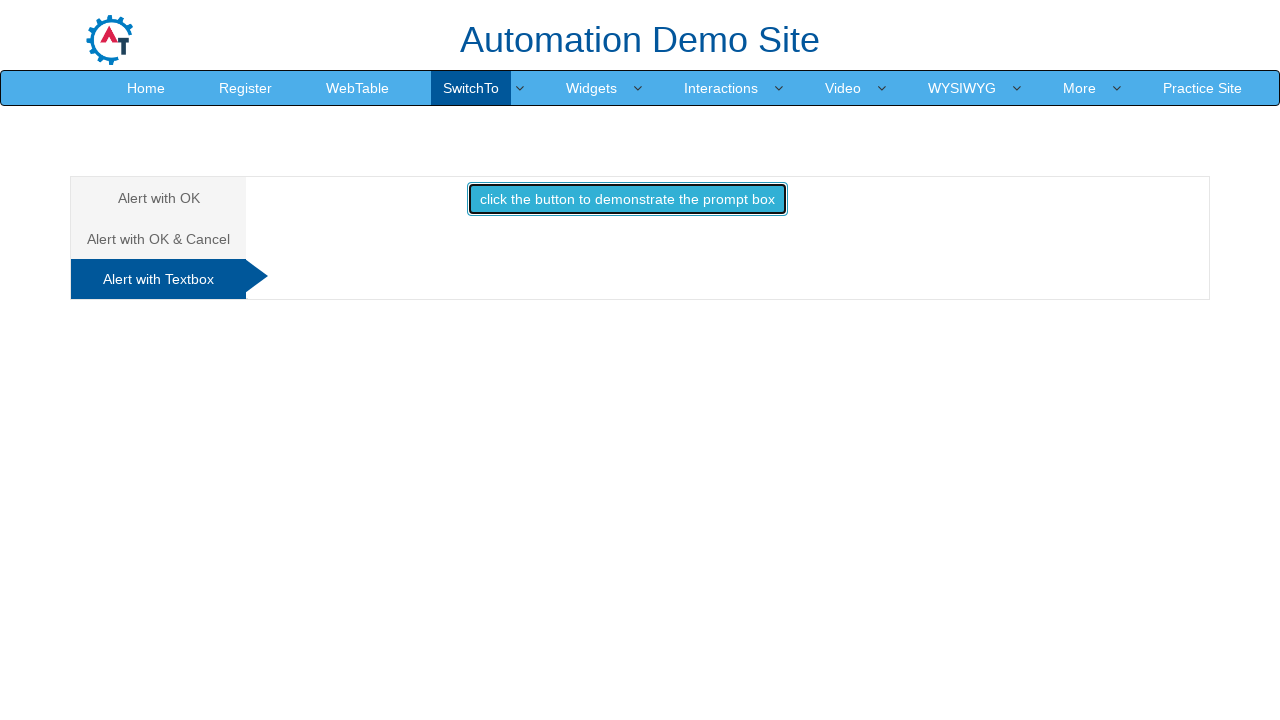

Set up dialog handler to accept prompt with text 'Keerthi'
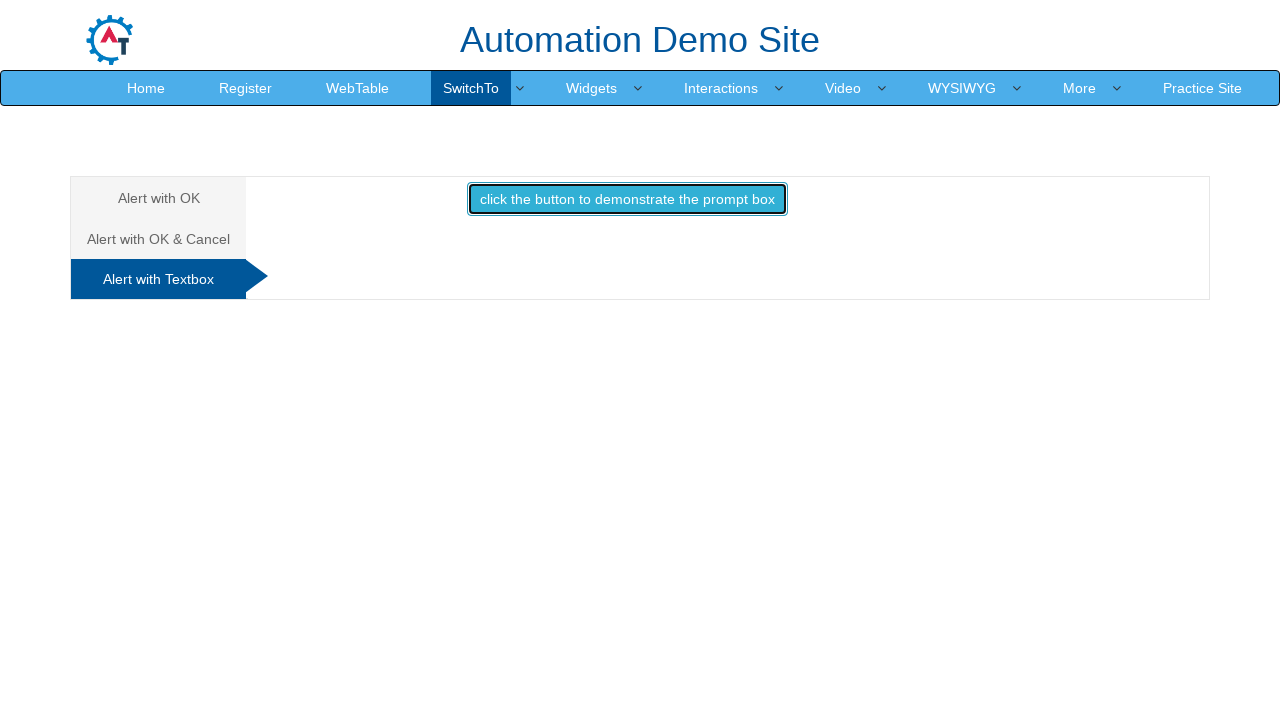

Waited for dialog to be processed
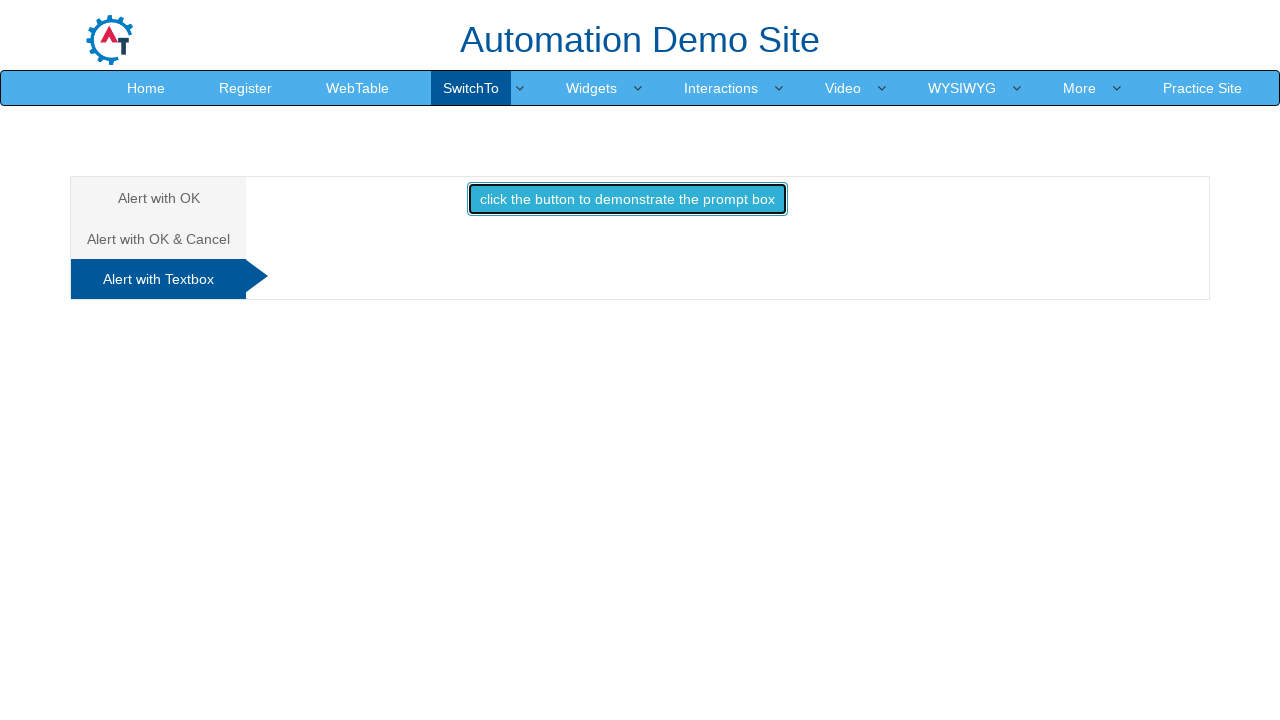

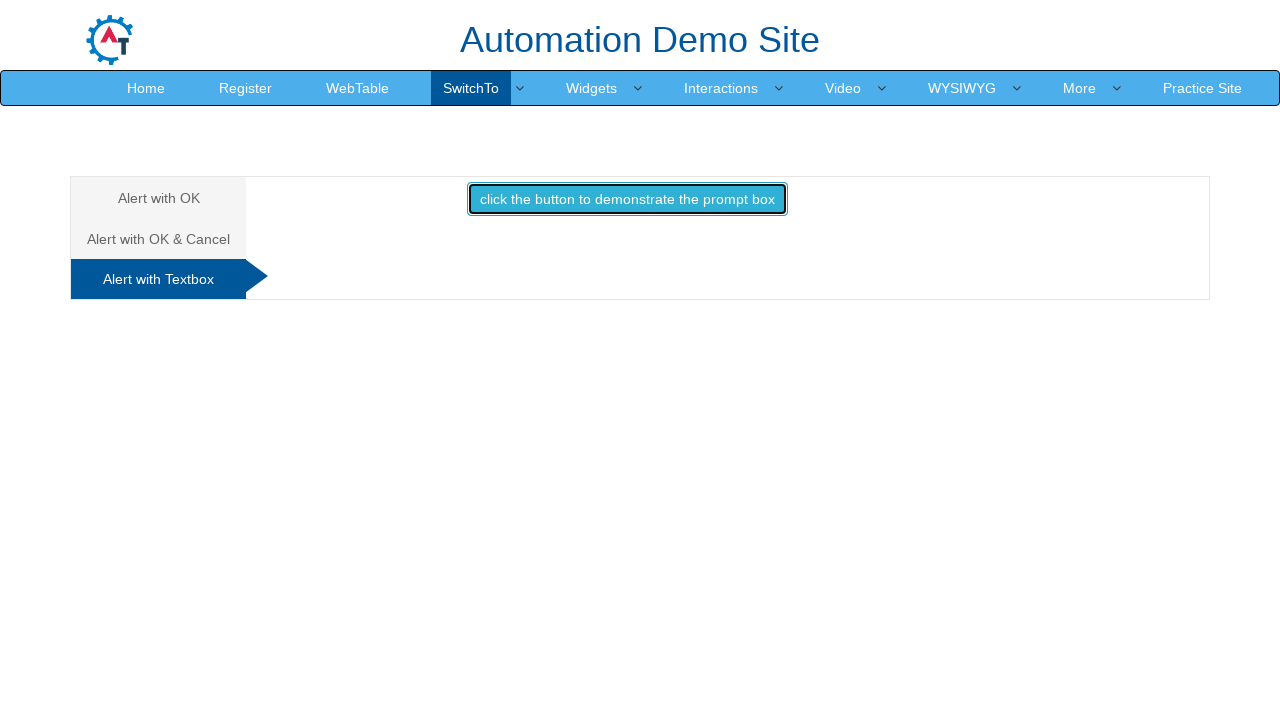